Tests JavaScript alert handling by entering text in a form field, triggering an alert and accepting it, then triggering a confirm dialog and dismissing it.

Starting URL: https://rahulshettyacademy.com/AutomationPractice/

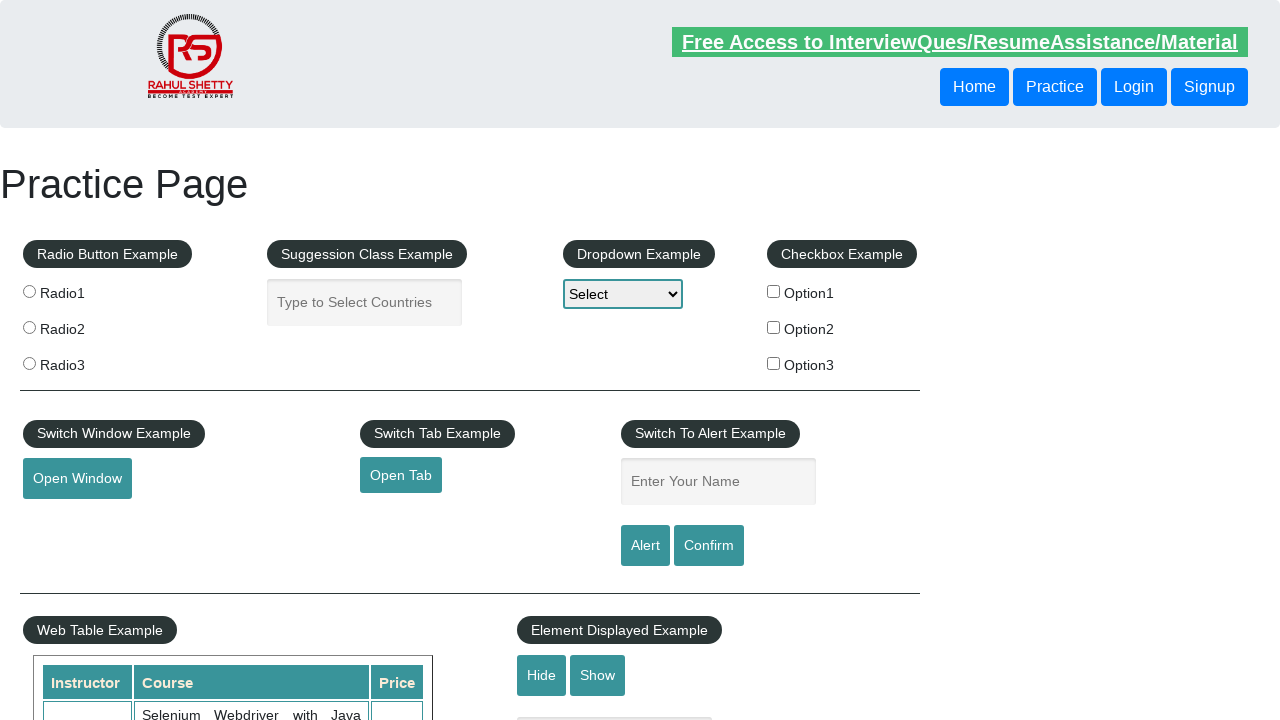

Filled name field with 'Mahesh Babu' on #name
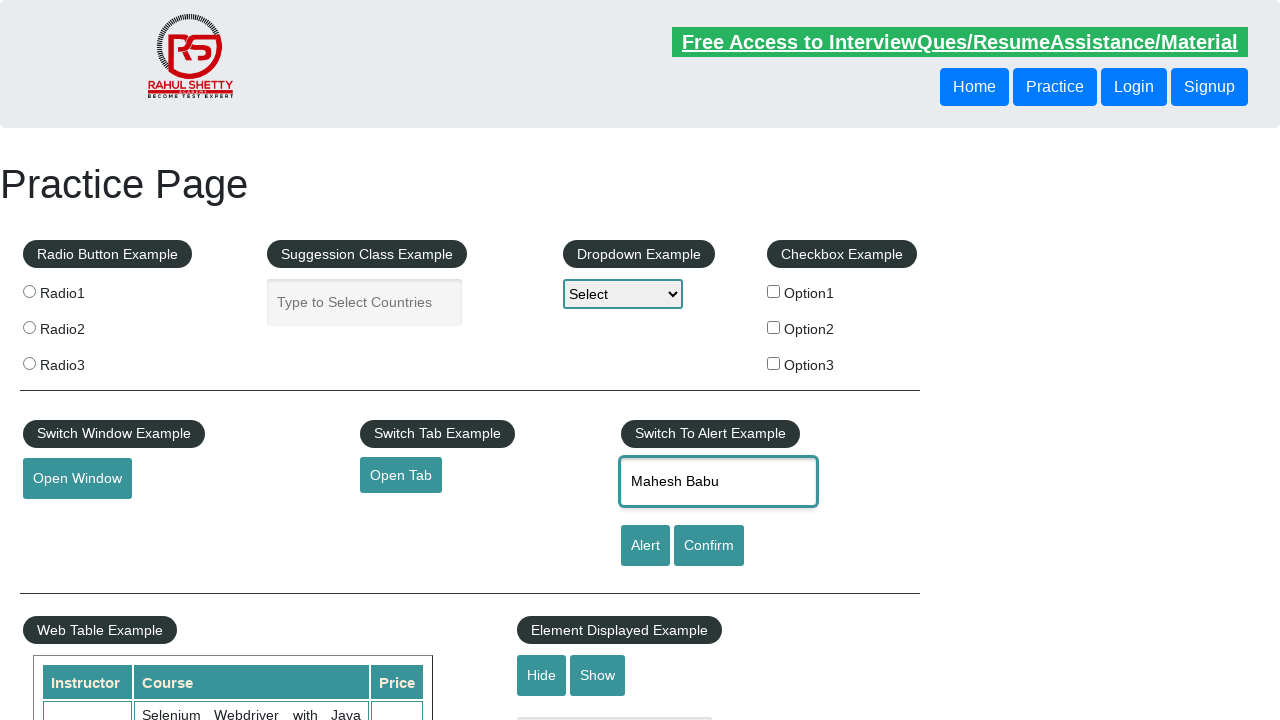

Clicked alert button to trigger JavaScript alert at (645, 546) on #alertbtn
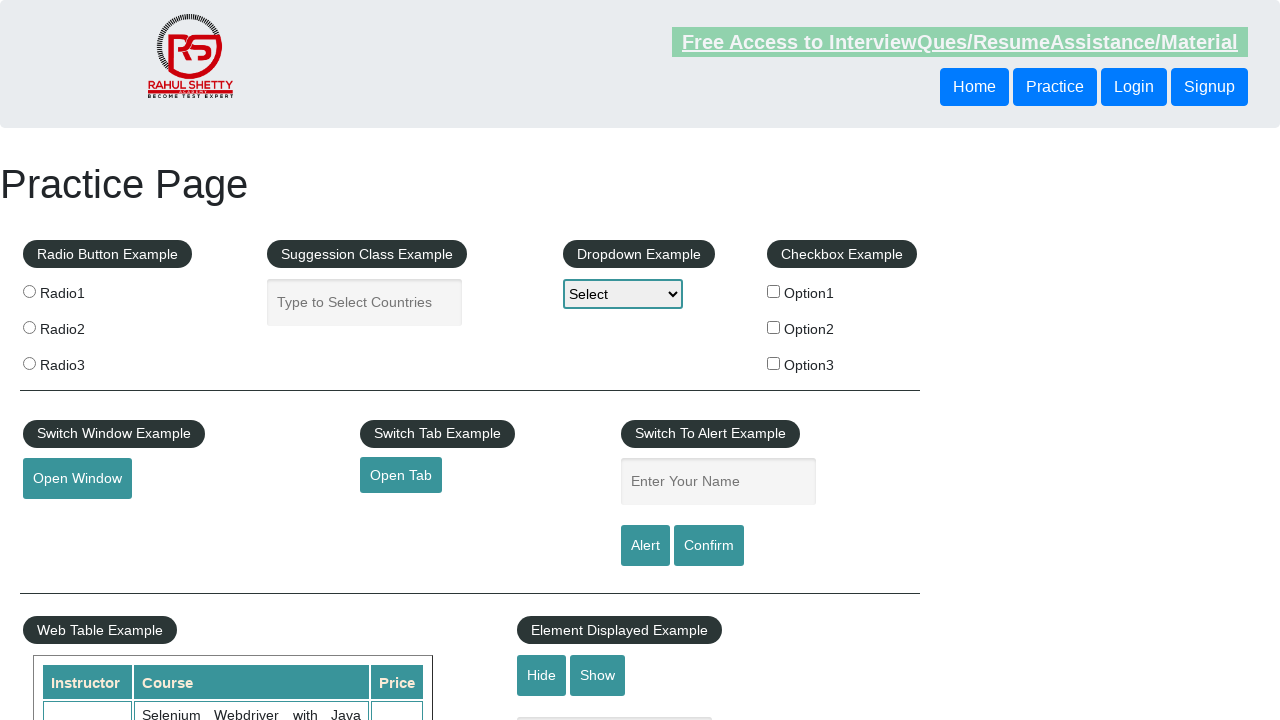

Set up alert handler to accept the dialog
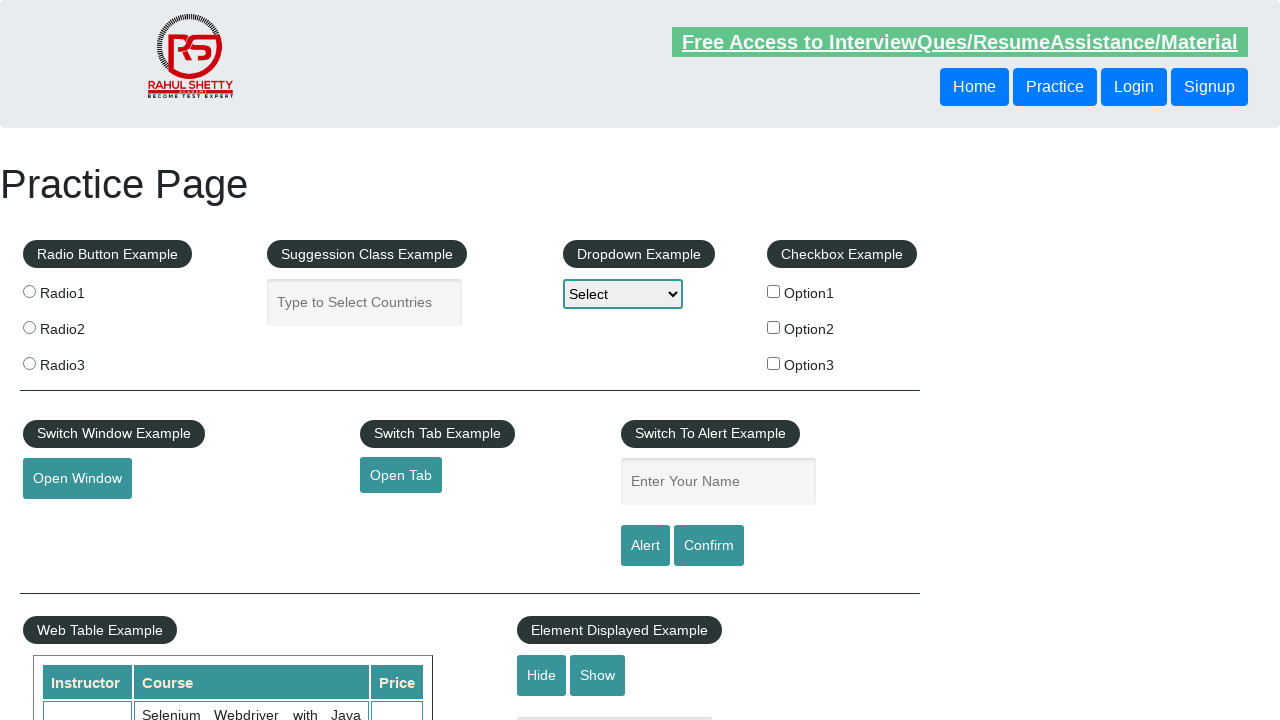

Waited for alert dialog to appear and be accepted
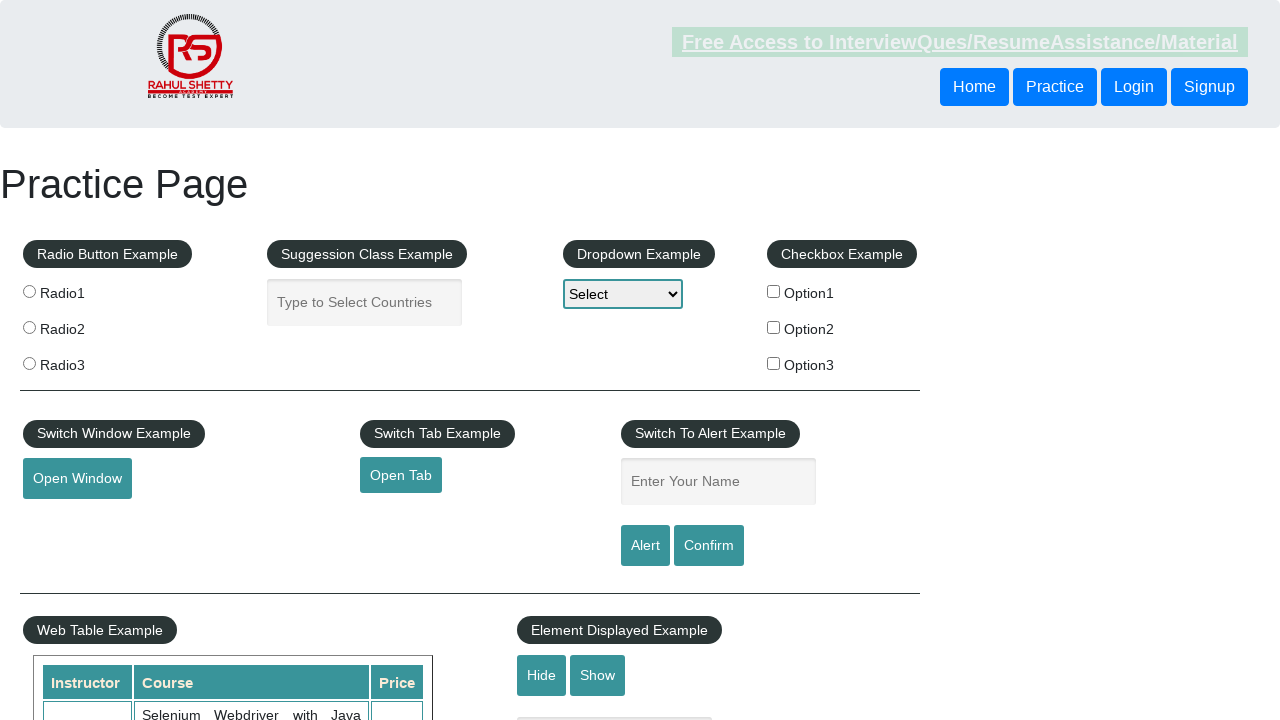

Set up confirm dialog handler to dismiss the dialog
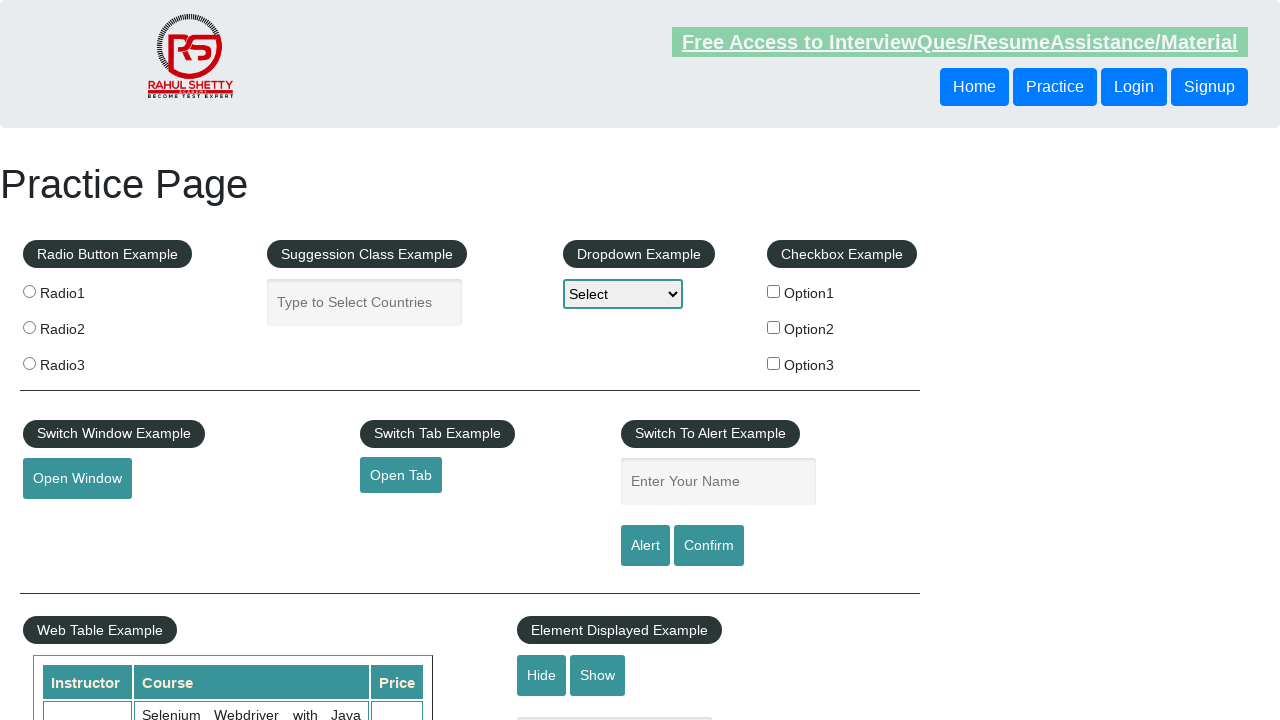

Clicked confirm button to trigger confirm dialog at (709, 546) on #confirmbtn
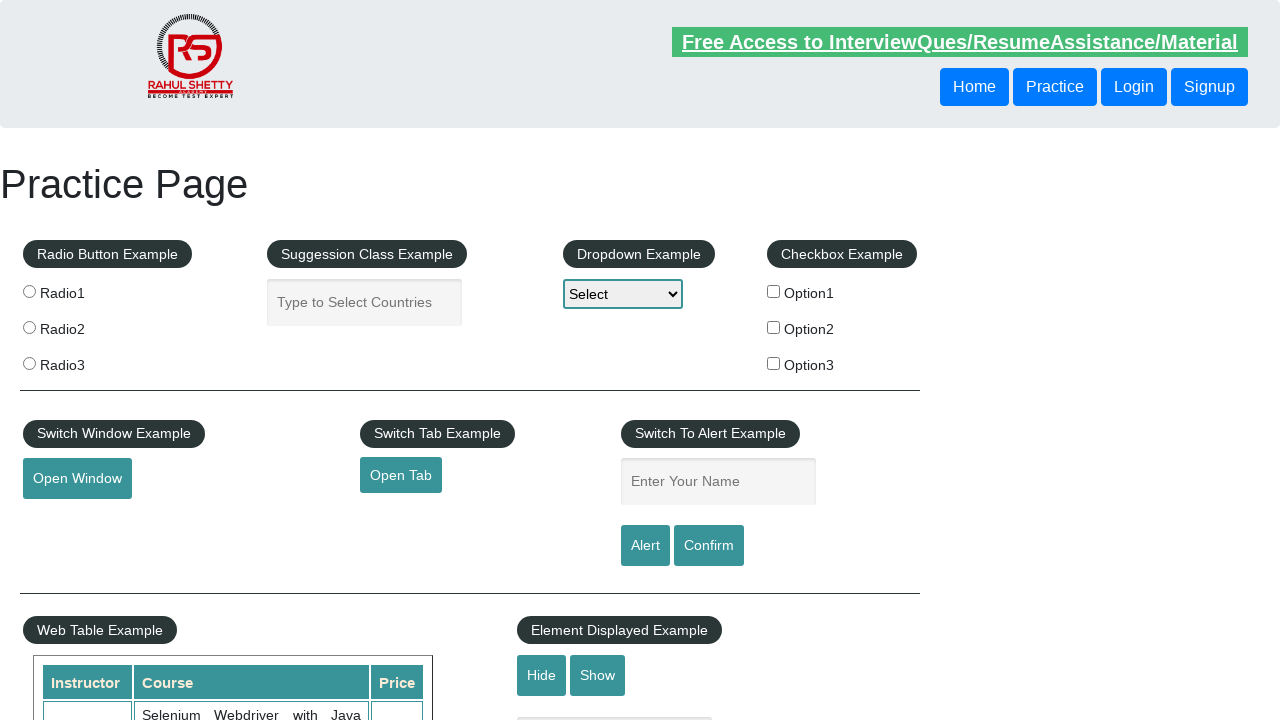

Waited for confirm dialog to appear and be dismissed
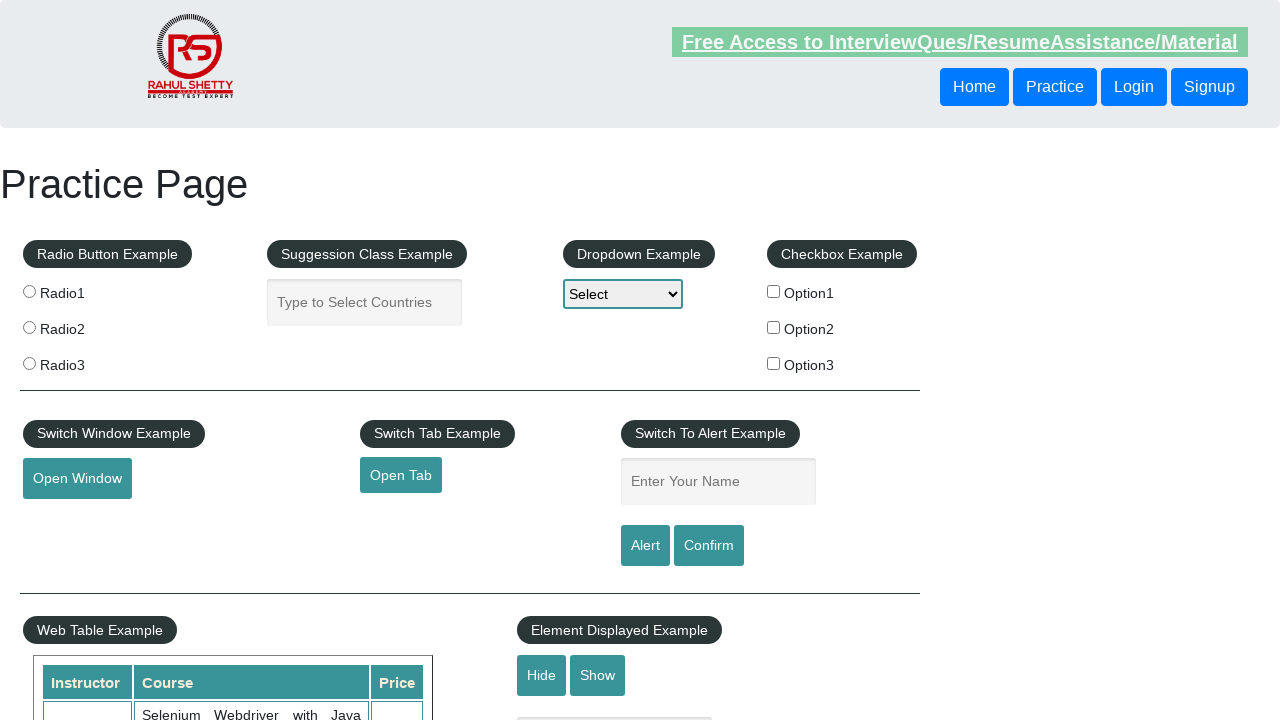

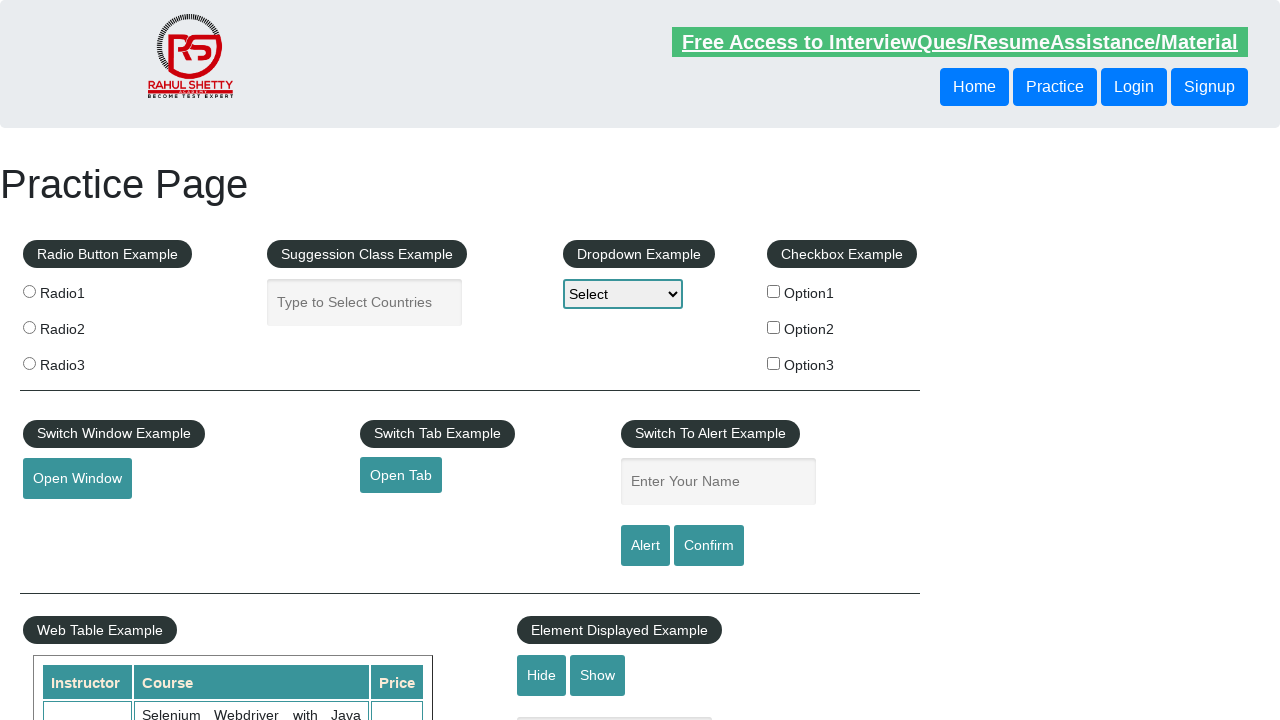